Searches for Cucumber product and adds it to the shopping cart

Starting URL: https://rahulshettyacademy.com/seleniumPractise/#/cart

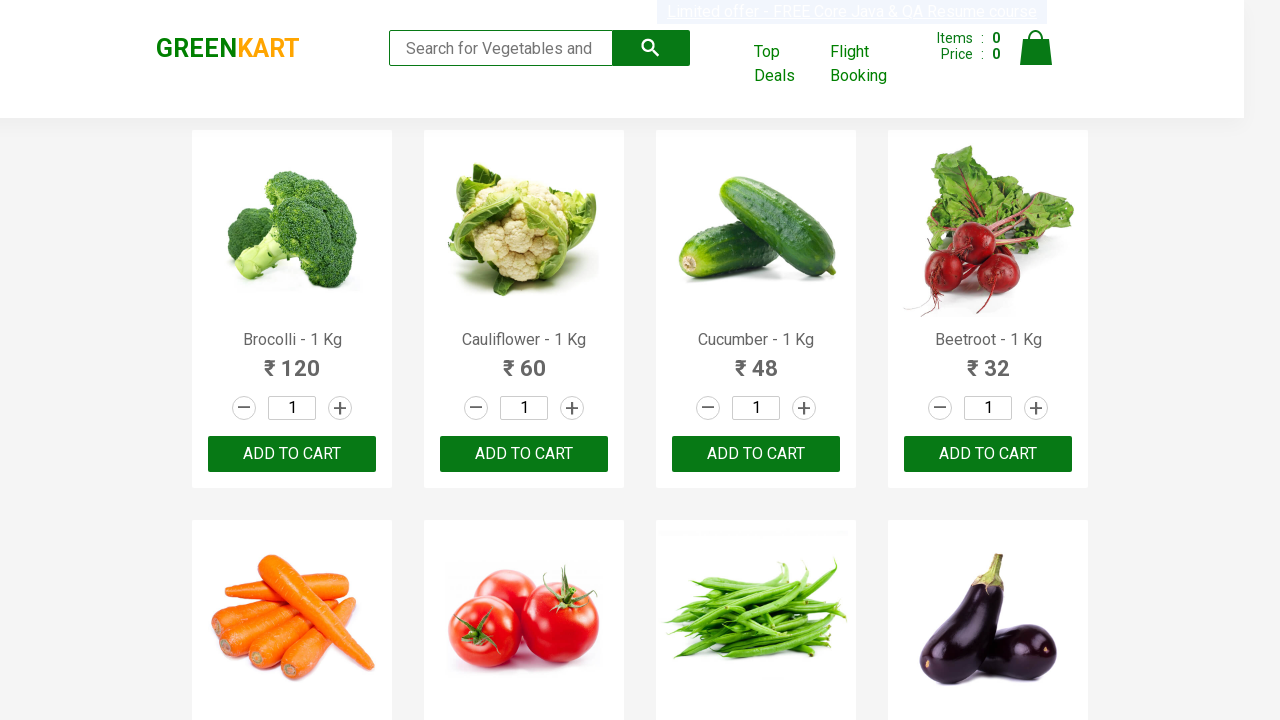

Retrieved all product name elements from the page
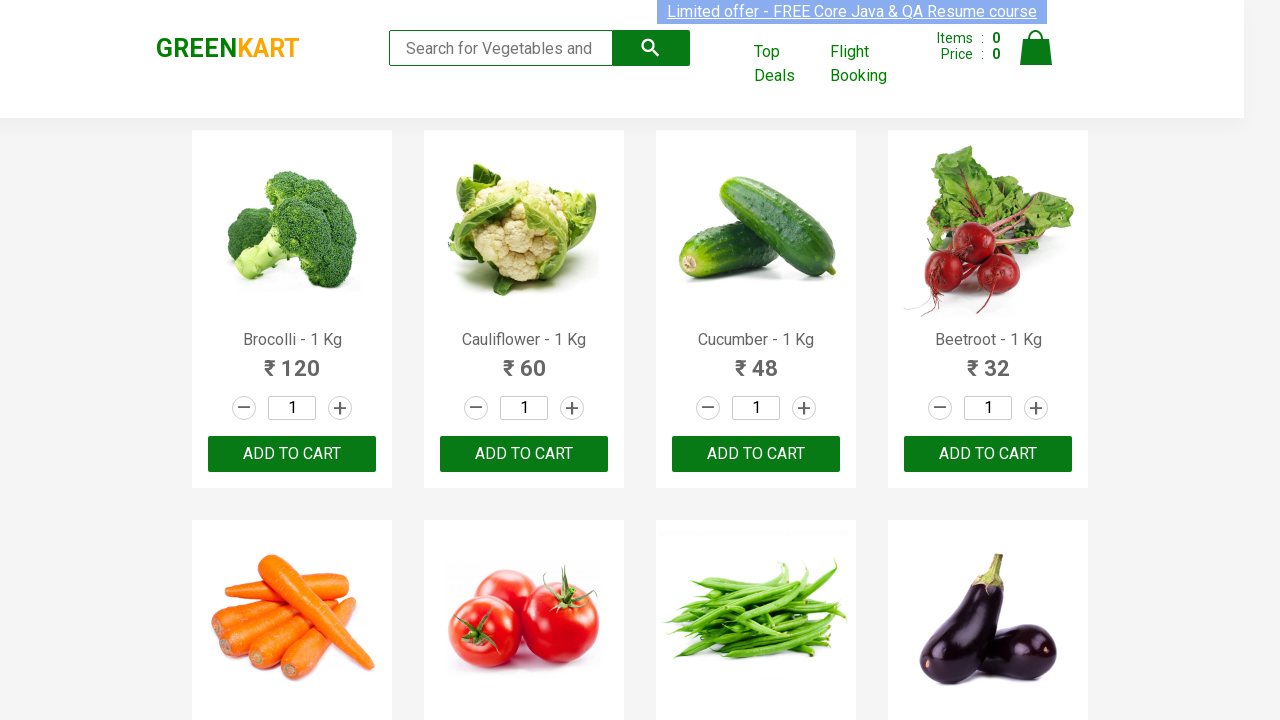

Retrieved all ADD TO CART buttons from the page
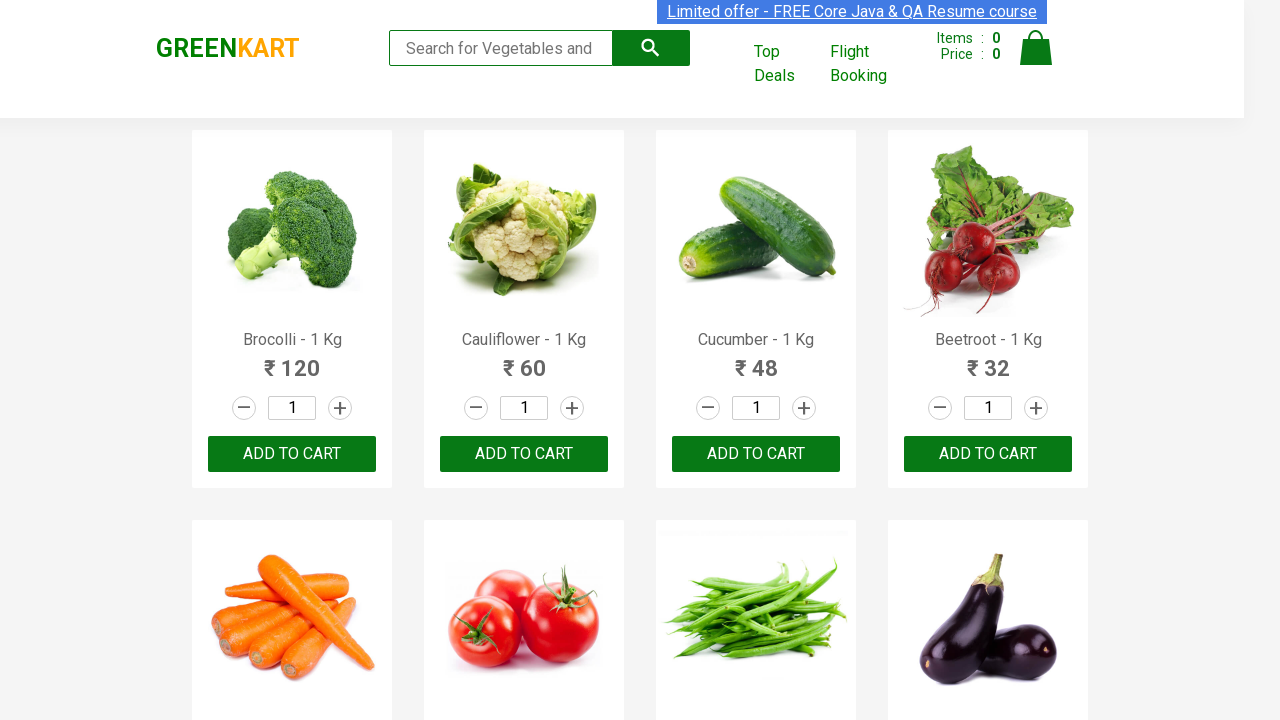

Found Cucumber product and clicked ADD TO CART button
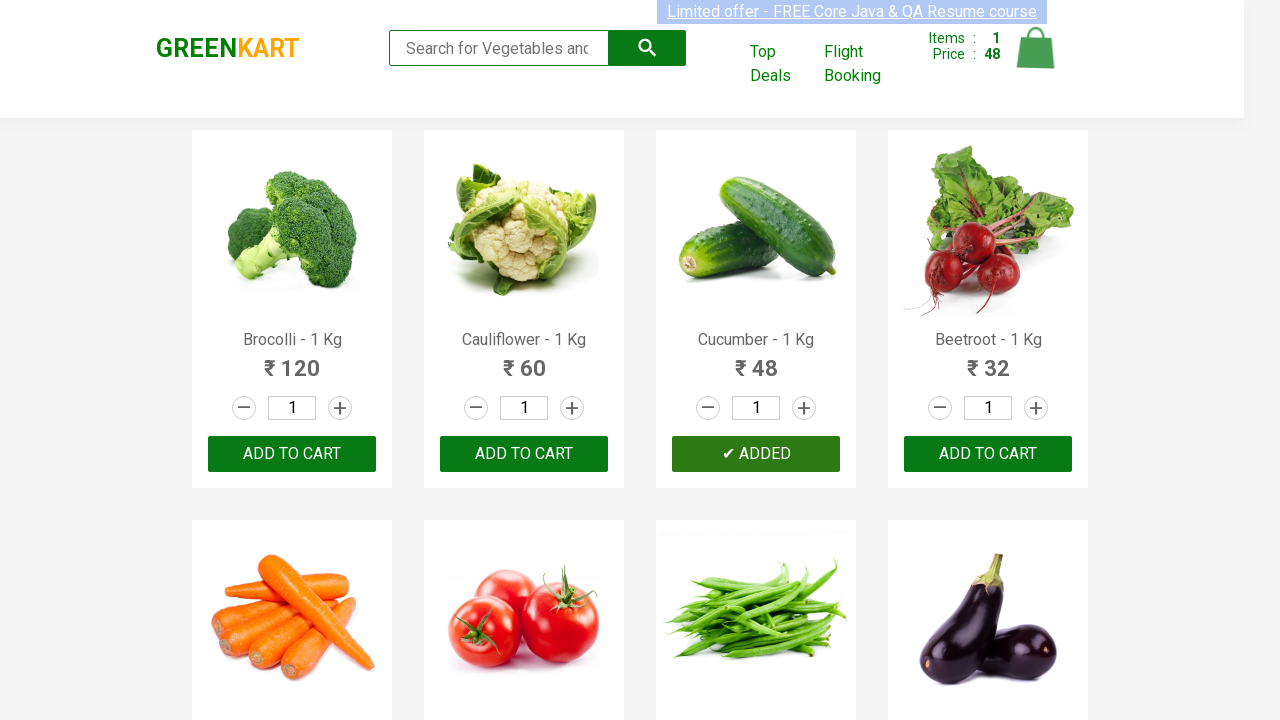

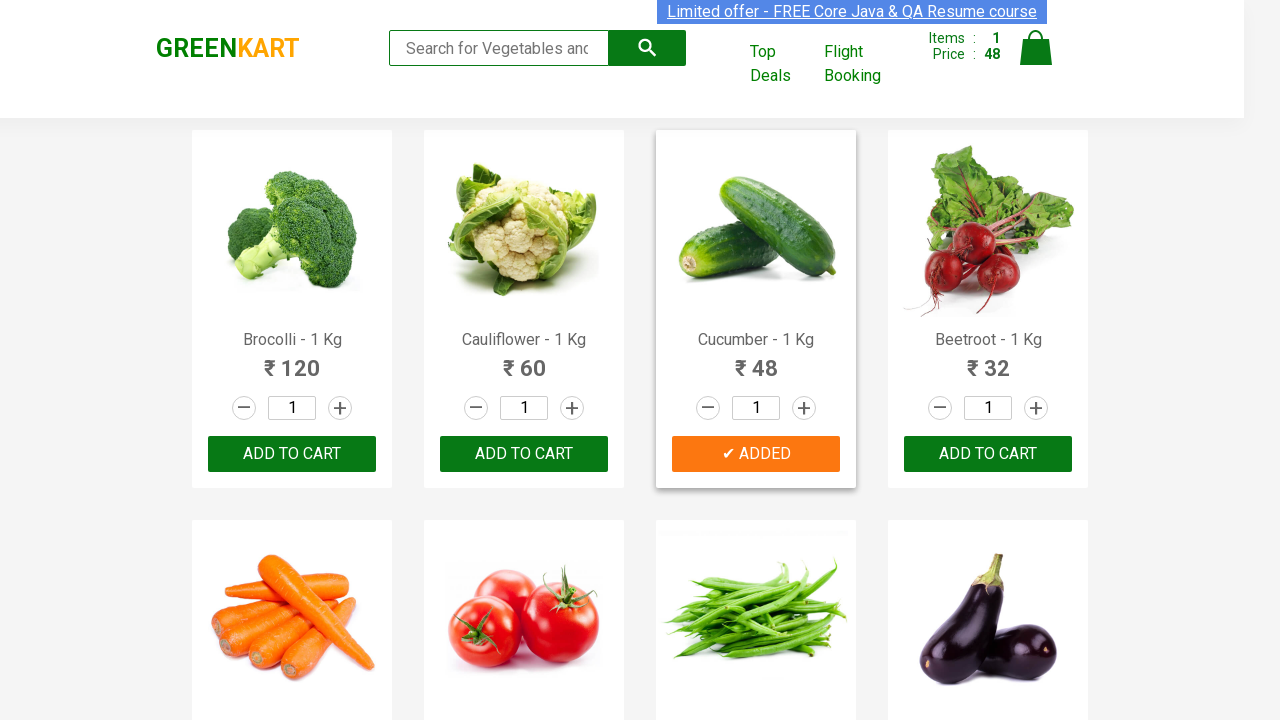